Tests iframe interaction by scrolling to an iframe, switching into it, and scrolling within the iframe content

Starting URL: https://rahulshettyacademy.com/AutomationPractice/

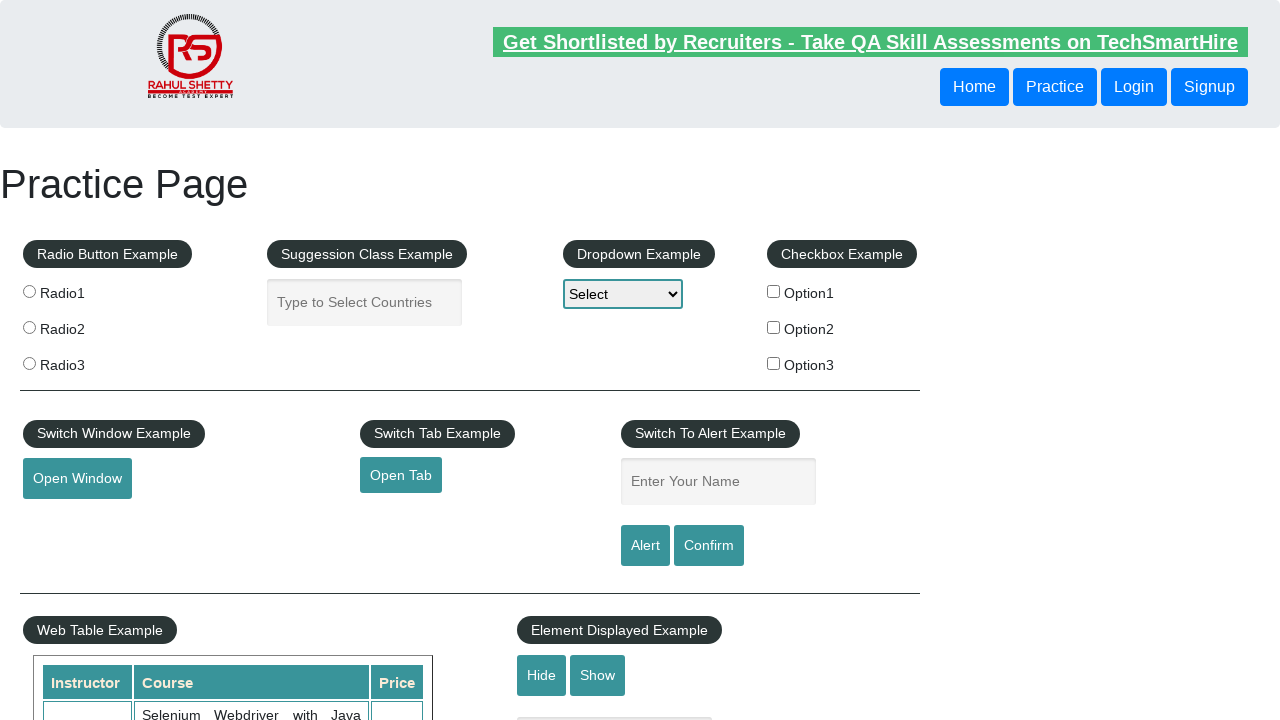

Scrolled down 1400px to reach the iframe
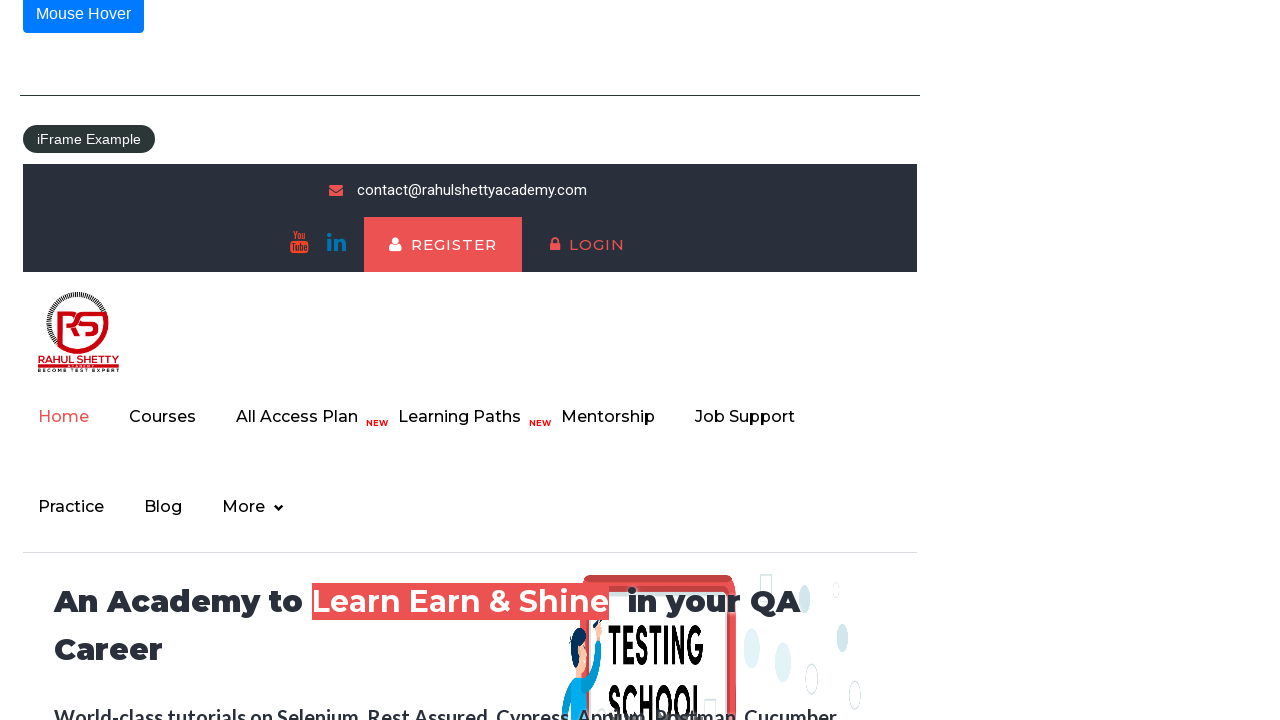

Located and switched to iframe with id 'courses-iframe'
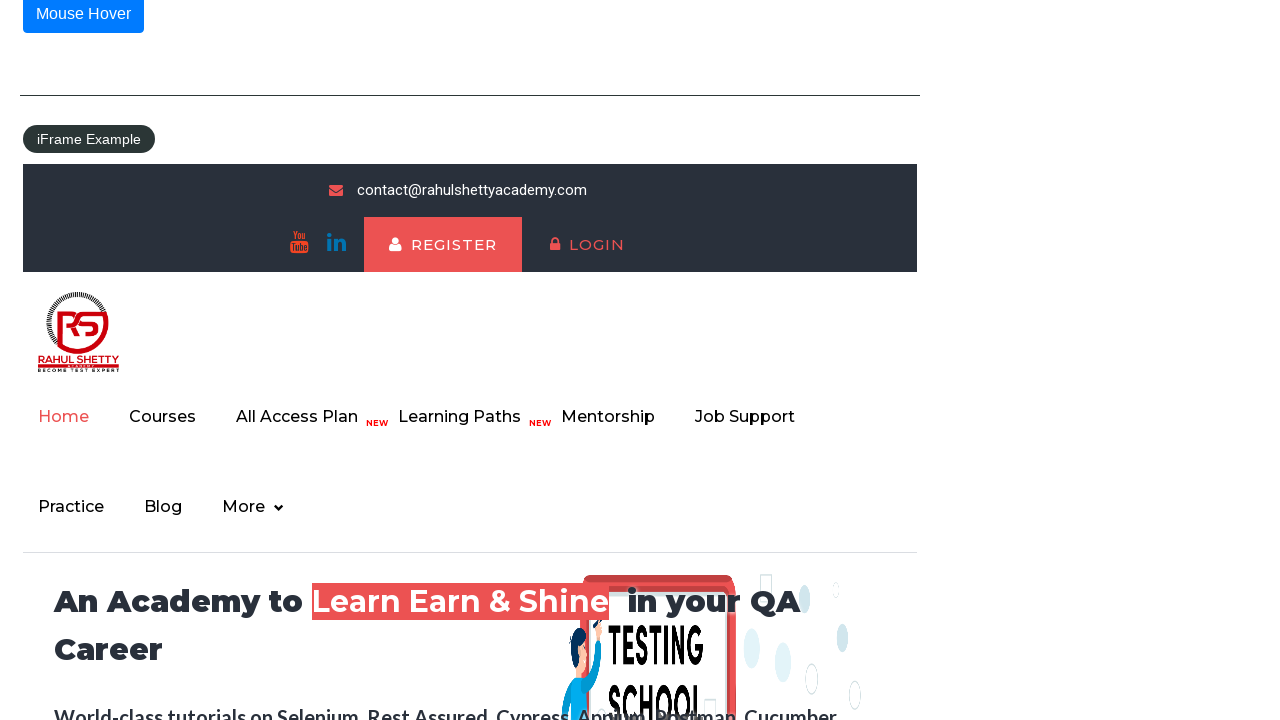

Scrolled down 2000px within the iframe content
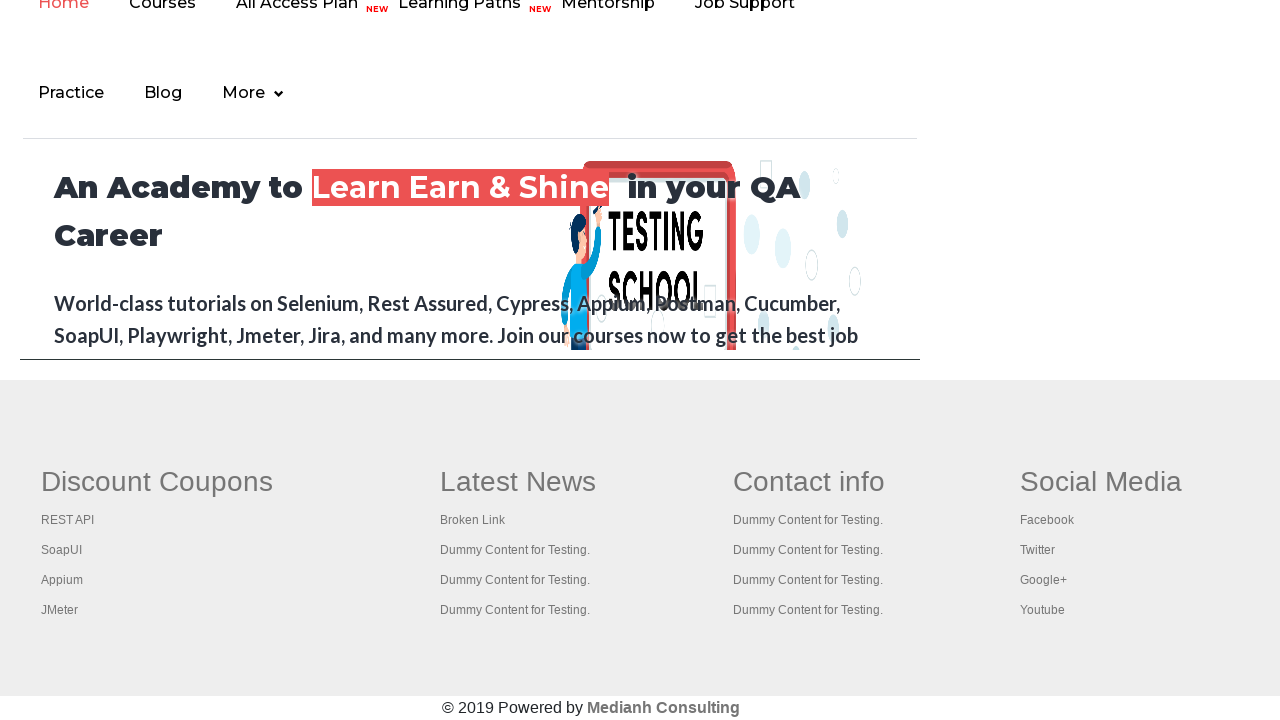

Waited for iframe body content to be visible
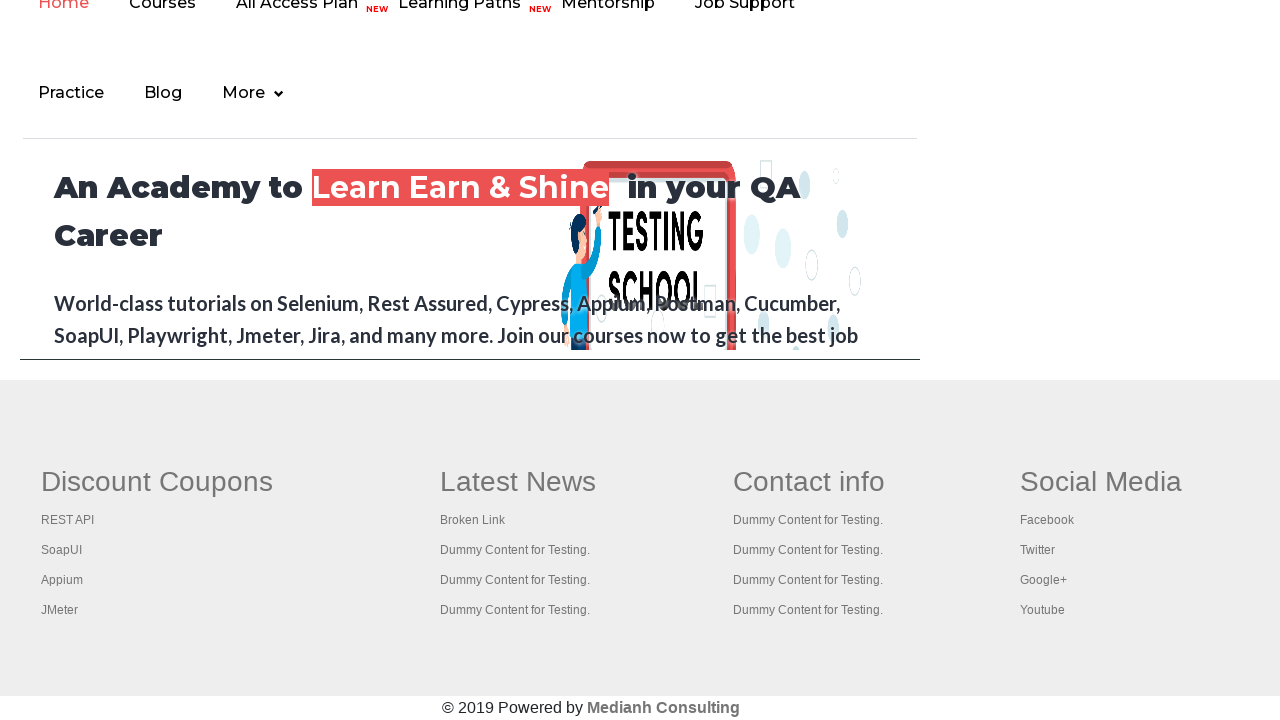

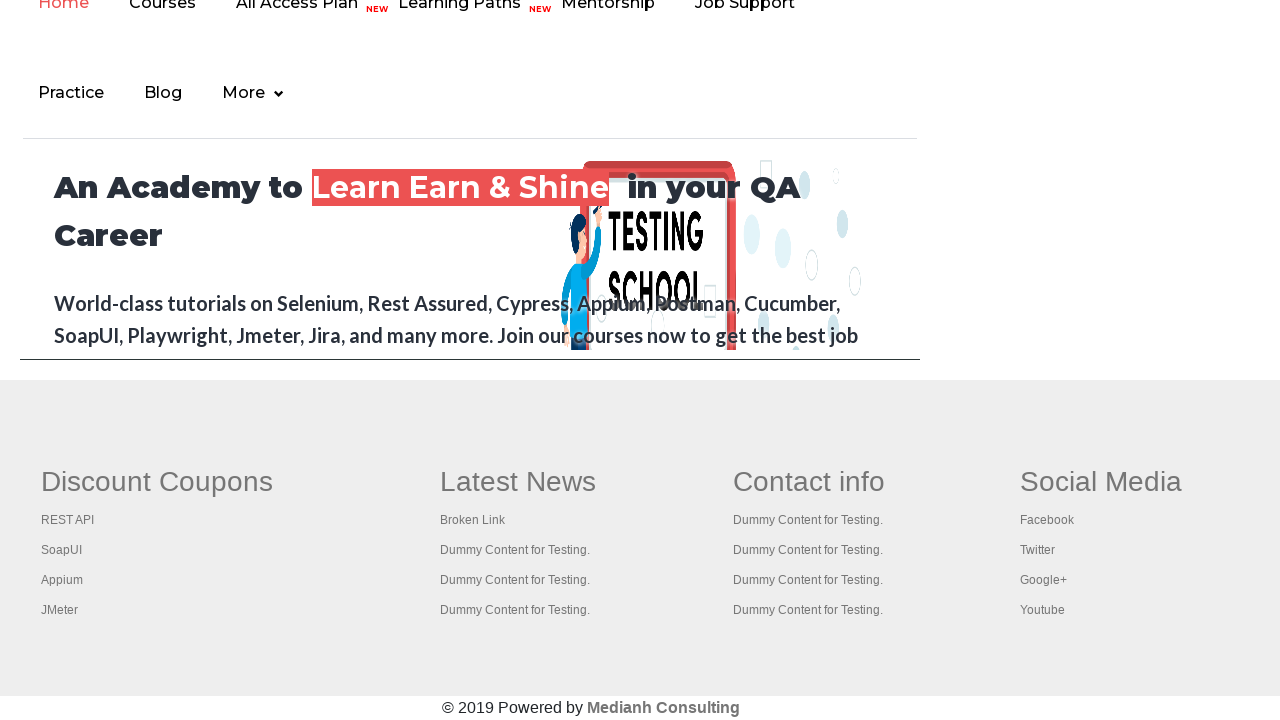